Tests file download functionality by clicking on a download link and verifying the file was downloaded

Starting URL: https://the-internet.herokuapp.com/download

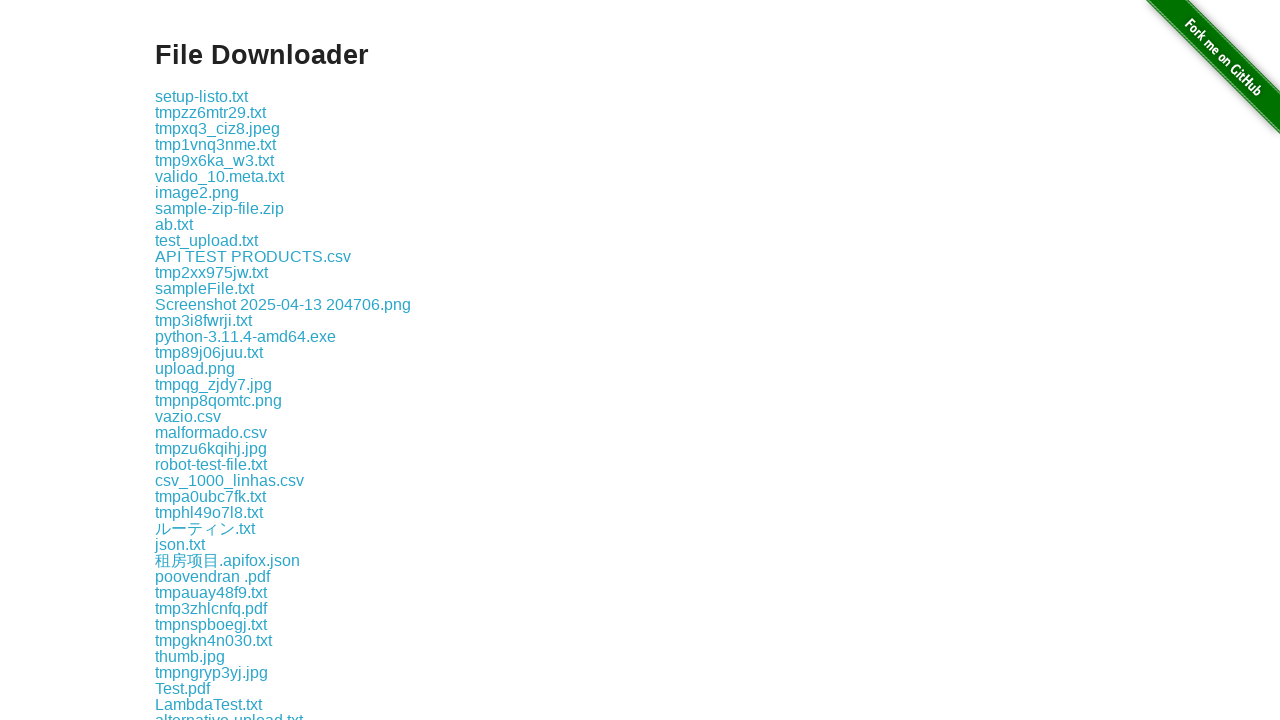

Clicked on LambdaTest.txt download link at (208, 704) on a[href='download/LambdaTest.txt']
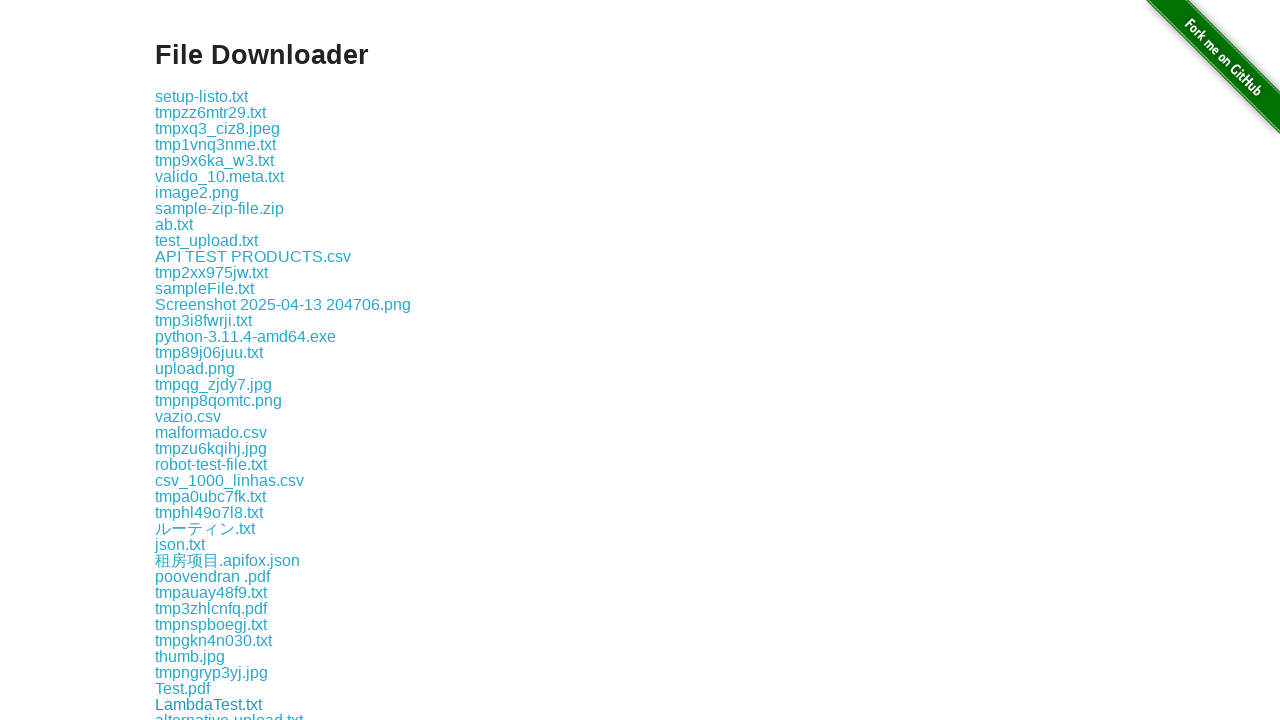

Waited 2 seconds for download to complete
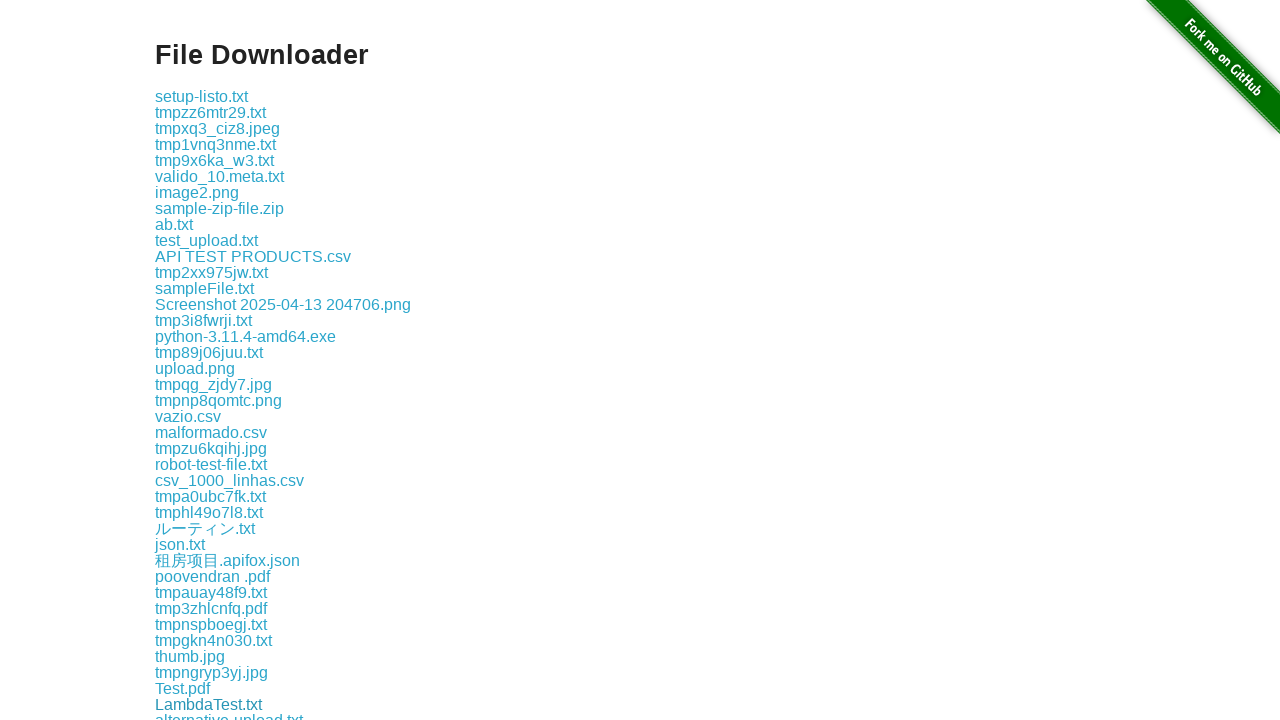

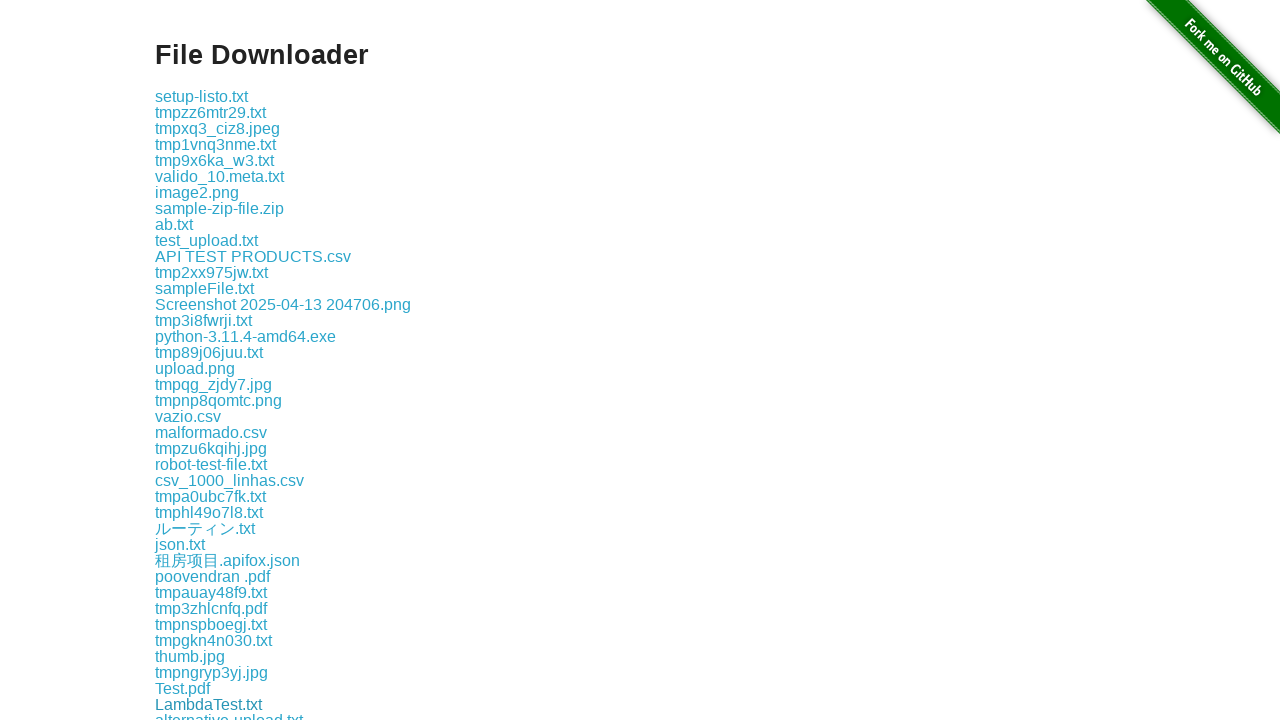